Tests that clicking the login button without entering credentials displays an invalid username error message

Starting URL: https://the-internet.herokuapp.com/login

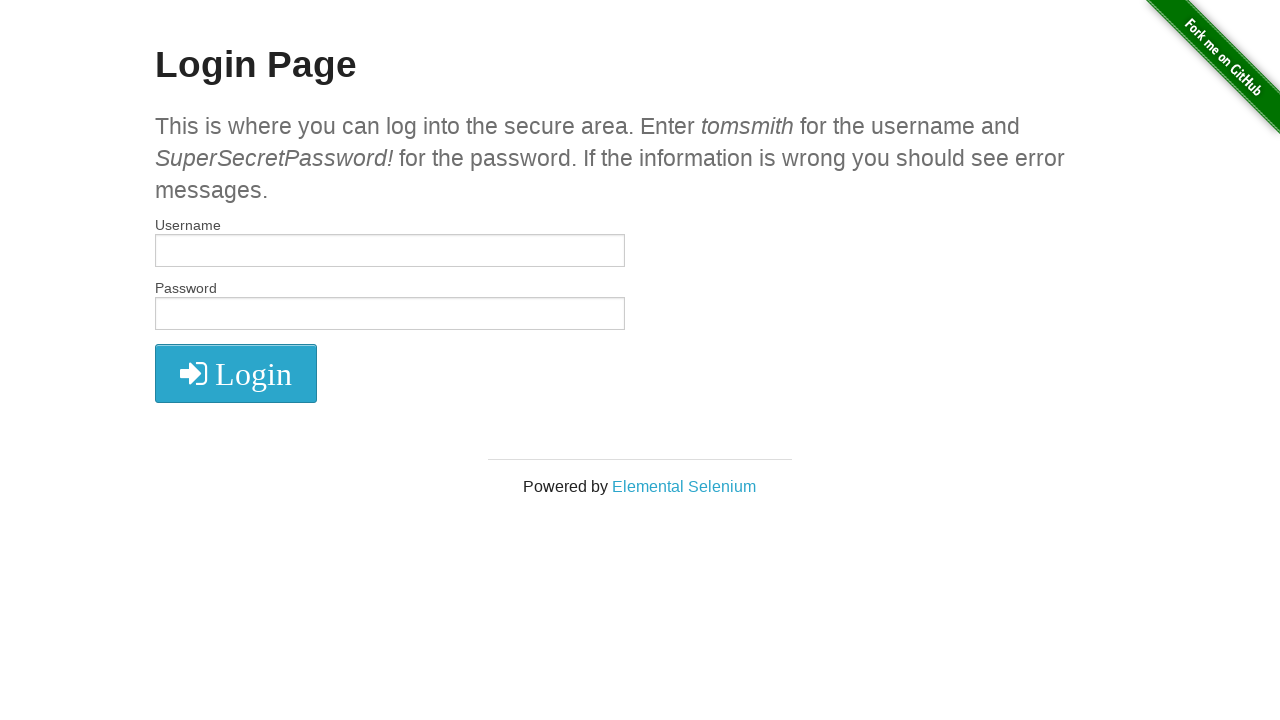

Clicked login button without entering credentials at (236, 374) on xpath=//*[@id="login"]/button/i
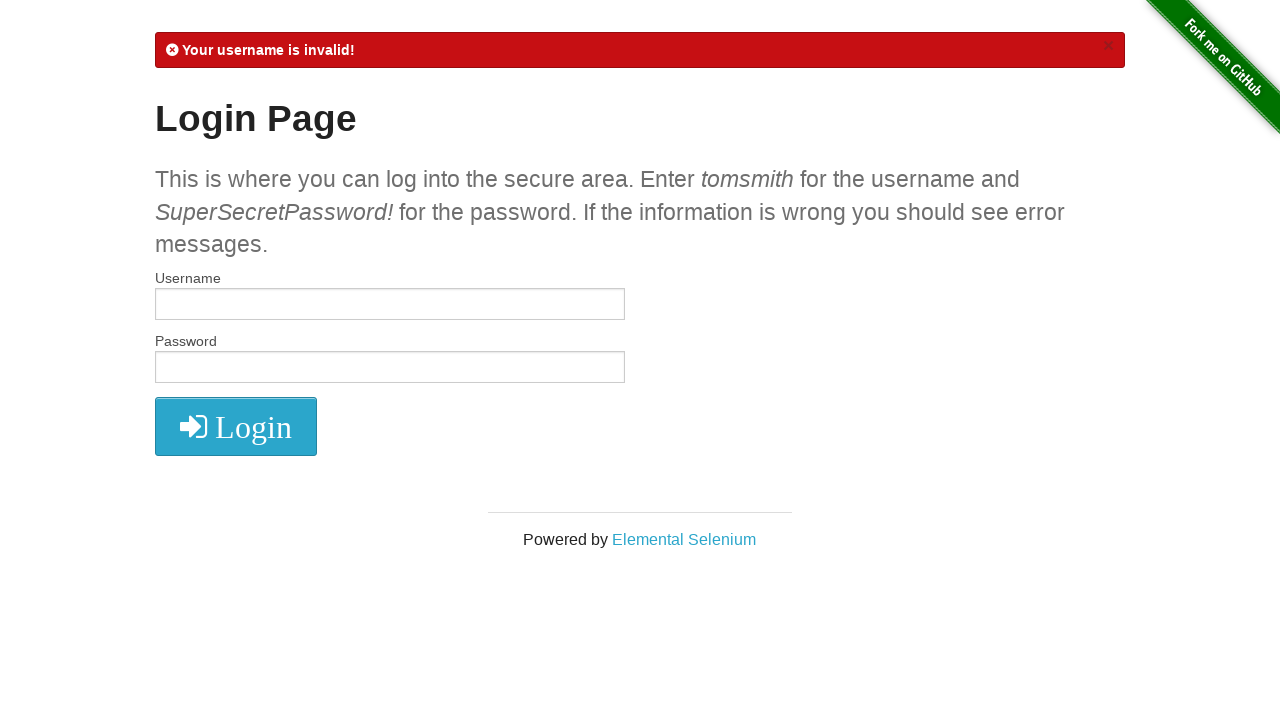

Located error message element
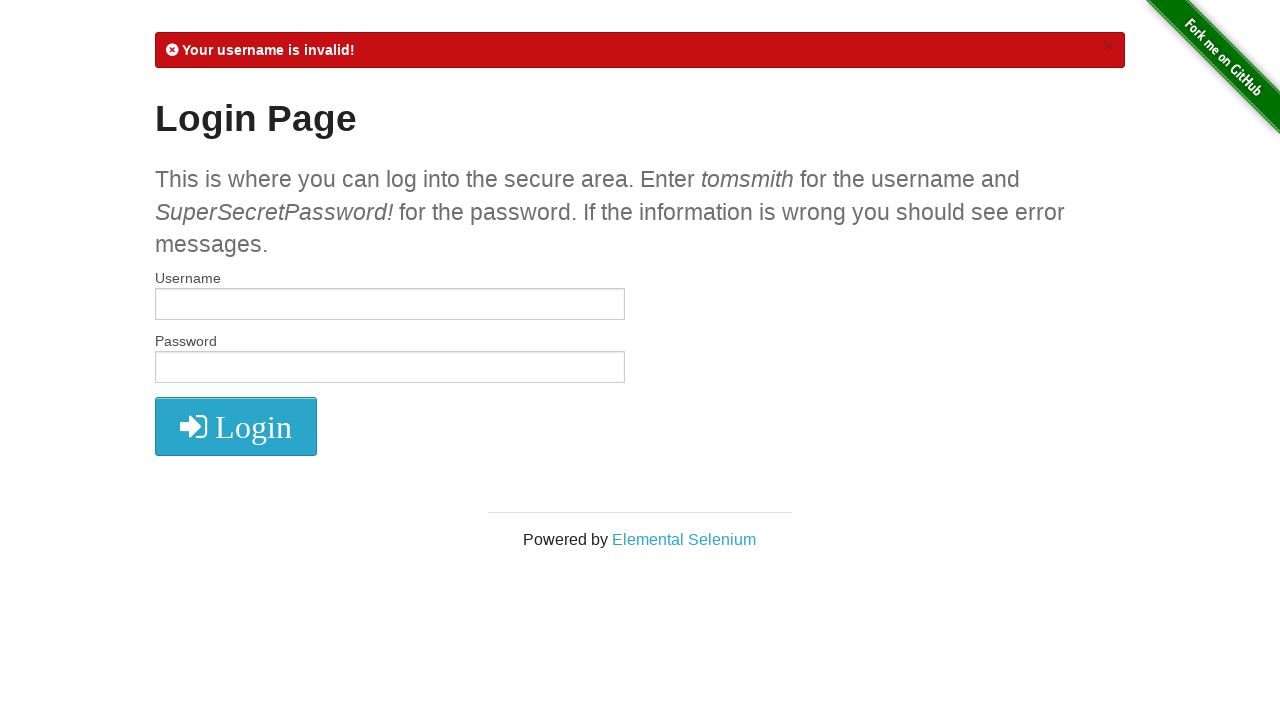

Error message became visible
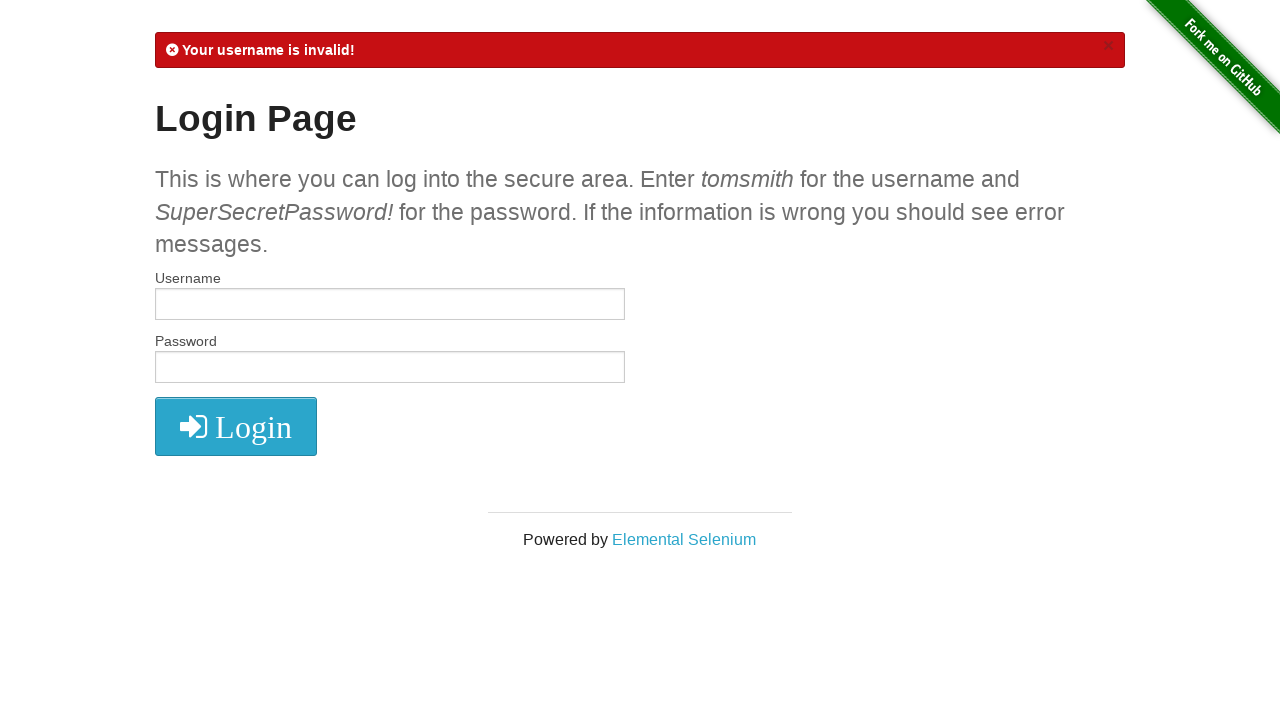

Verified error message contains 'Your username is invalid!'
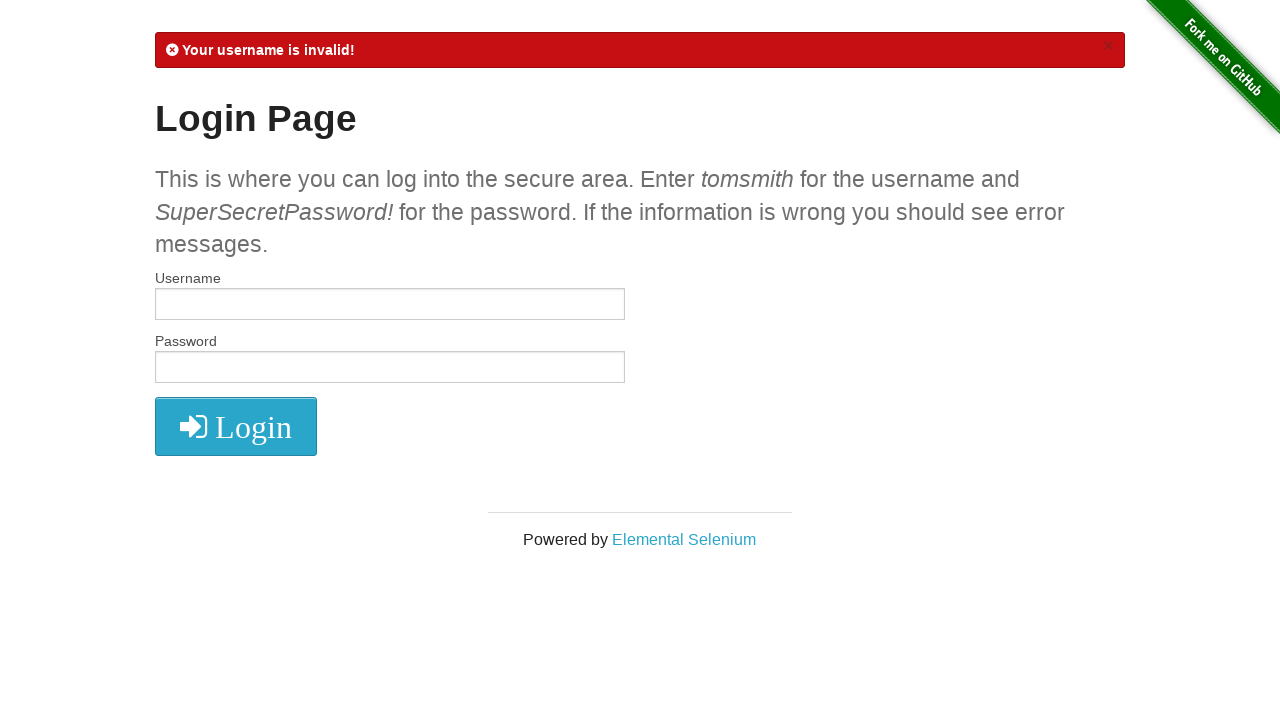

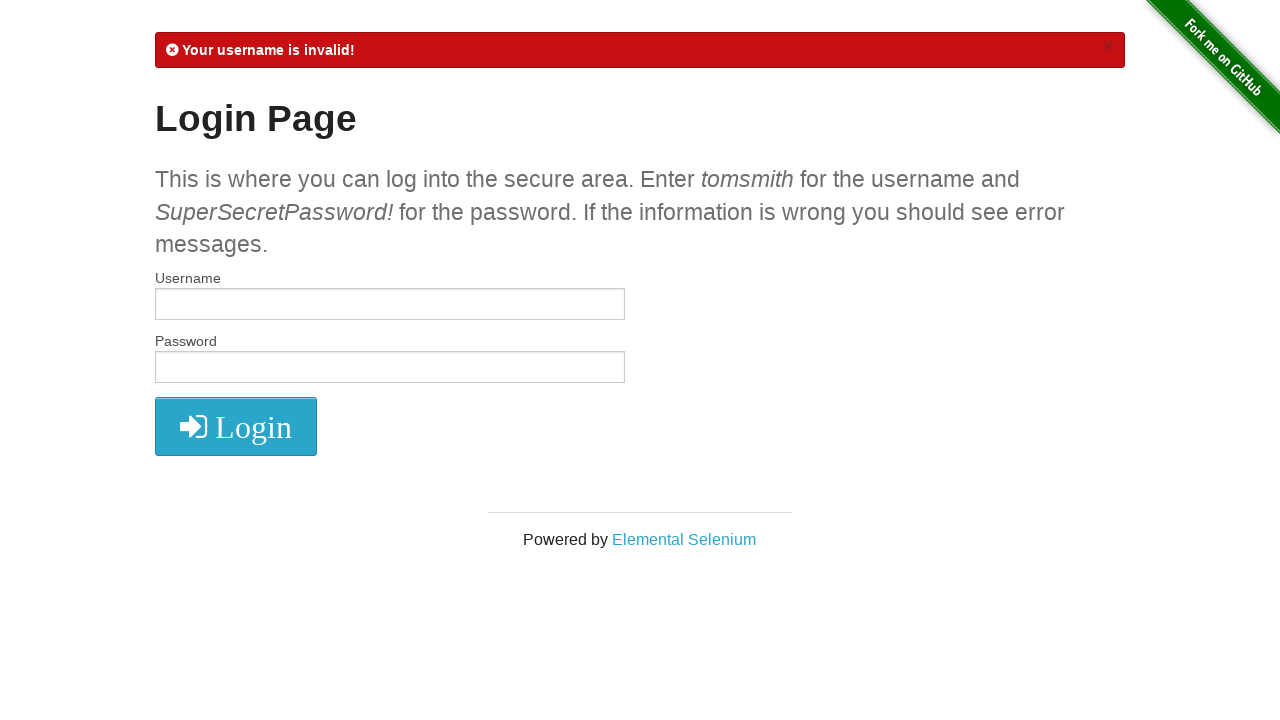